Tests datetime form manipulation by clicking the DateTime button and filling various date fields with current time, formatted dates, a date 60 days in the future, and a date in year 2099, then submitting the form.

Starting URL: https://paulocoliveira.github.io/mypages/plugins/index.html

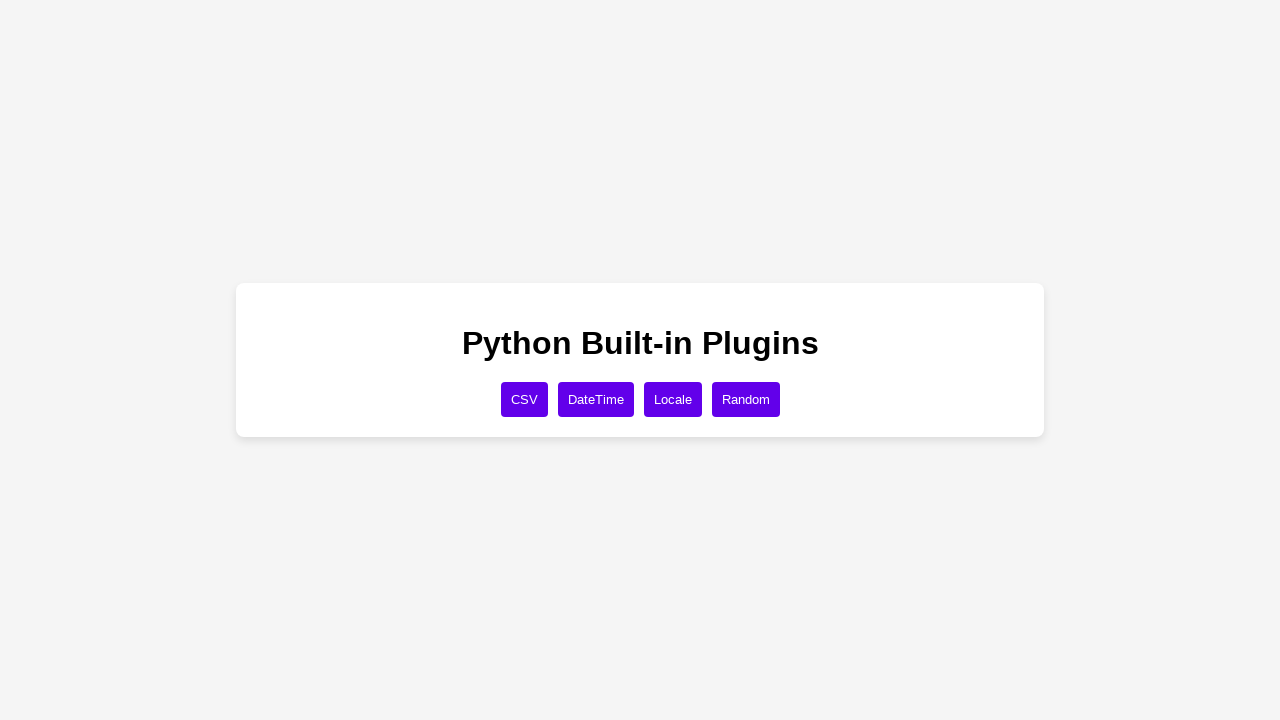

Clicked DateTime button at (596, 399) on xpath=//button[text()='DateTime']
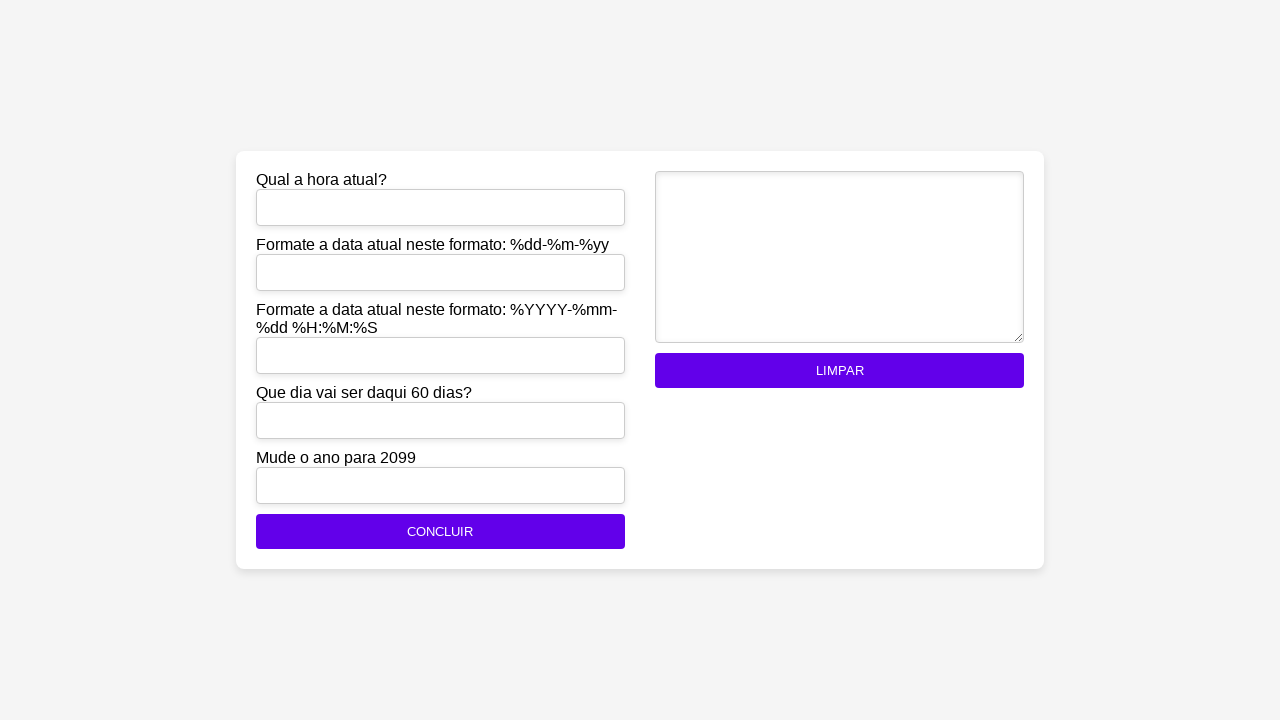

Retrieved current datetime
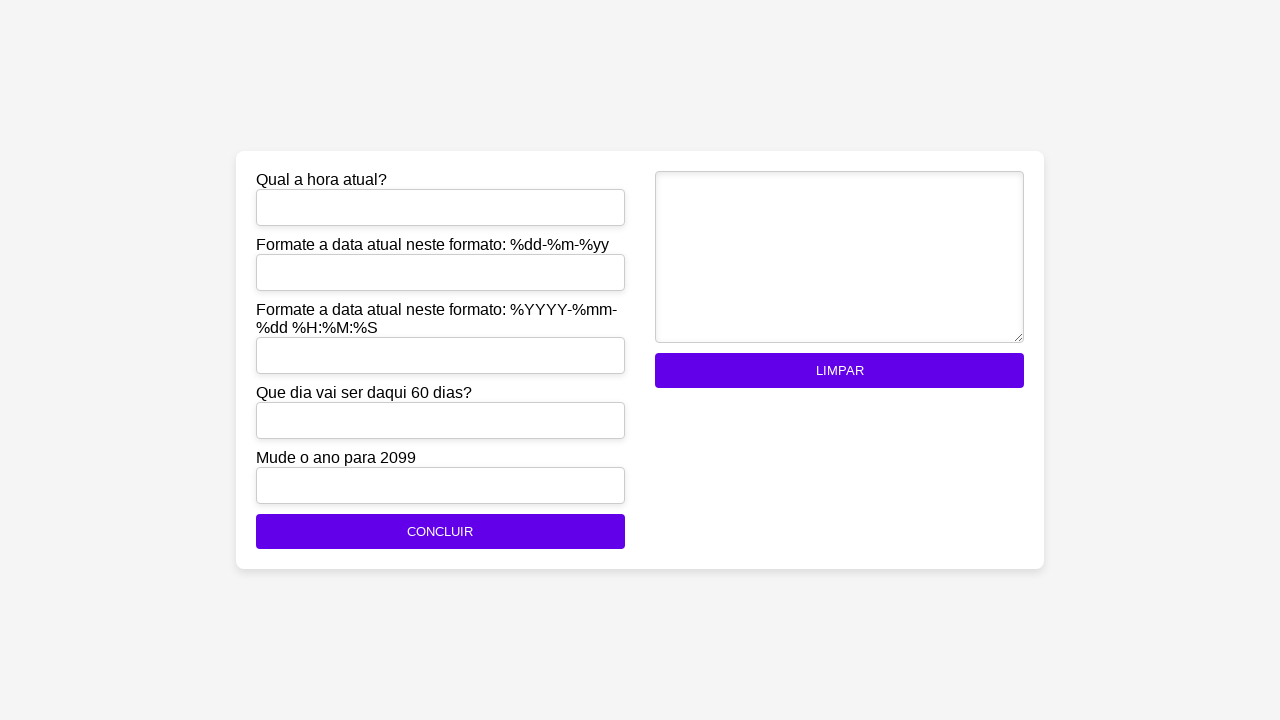

Filled current_time field with current datetime on #current_time
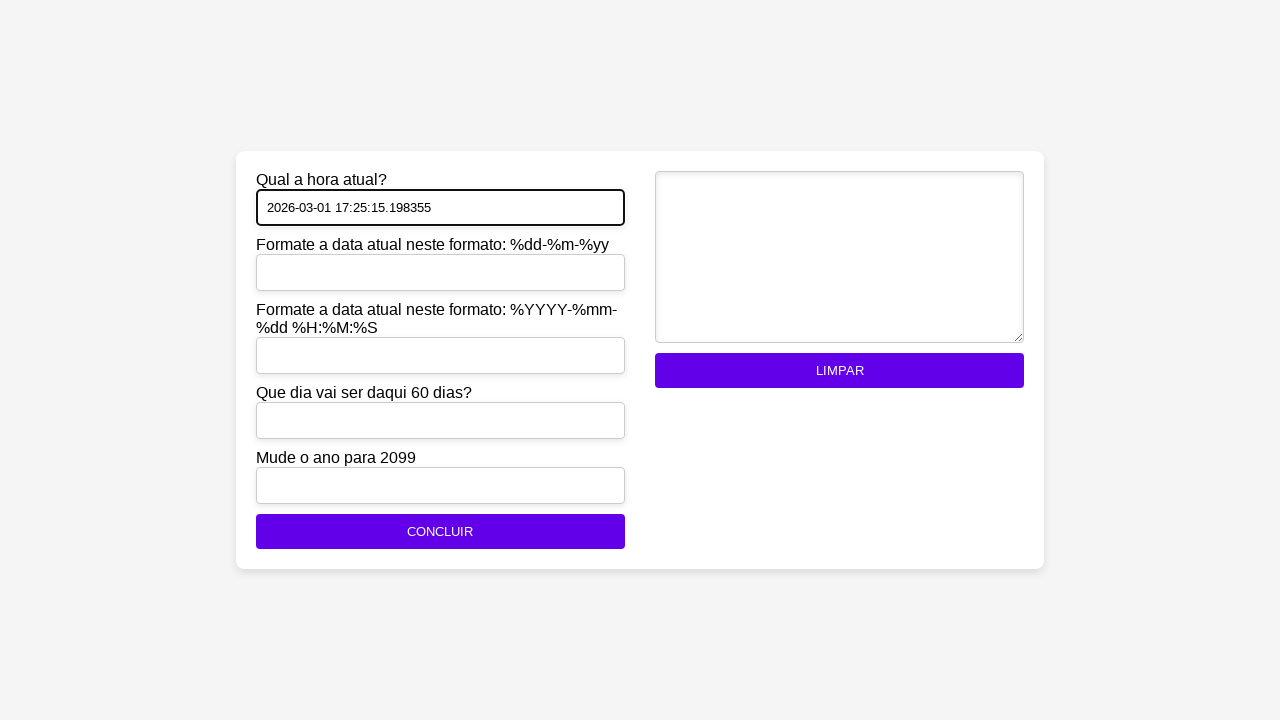

Filled formatted_date1 field with 01-03-26 on #formatted_date1
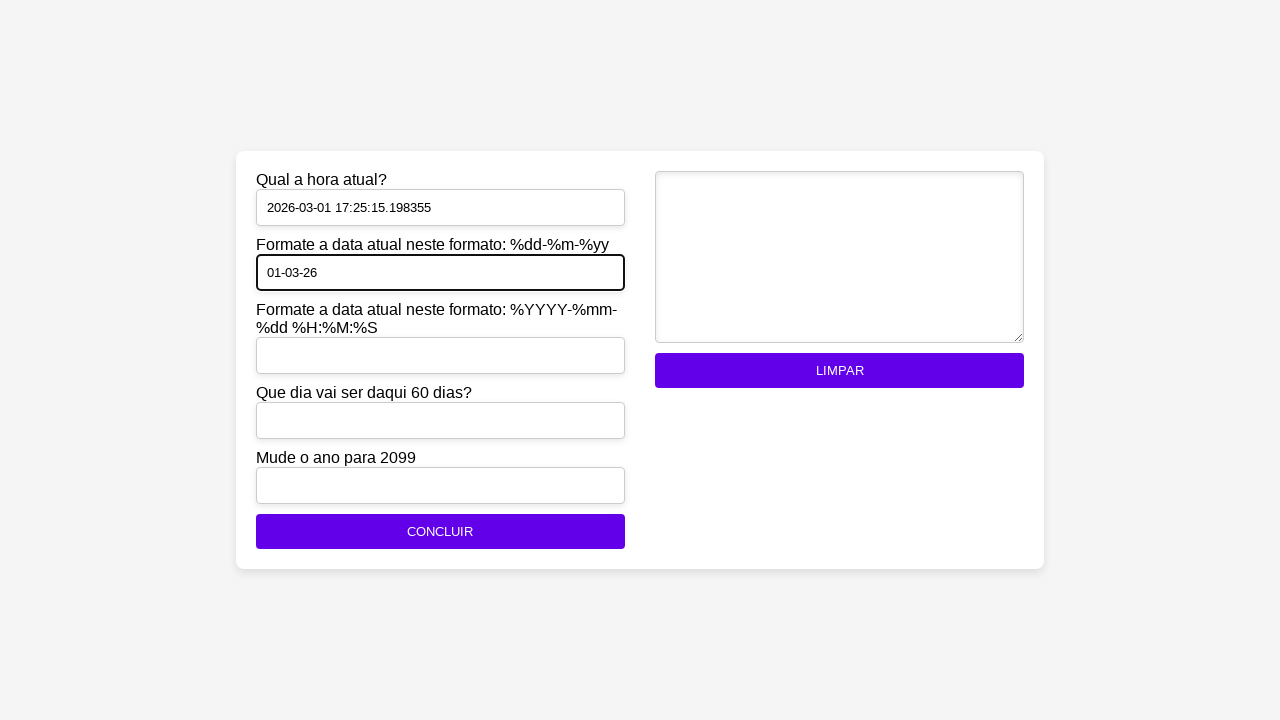

Filled formatted_date2 field with 2026-03-01 17:25:15 on #formatted_date2
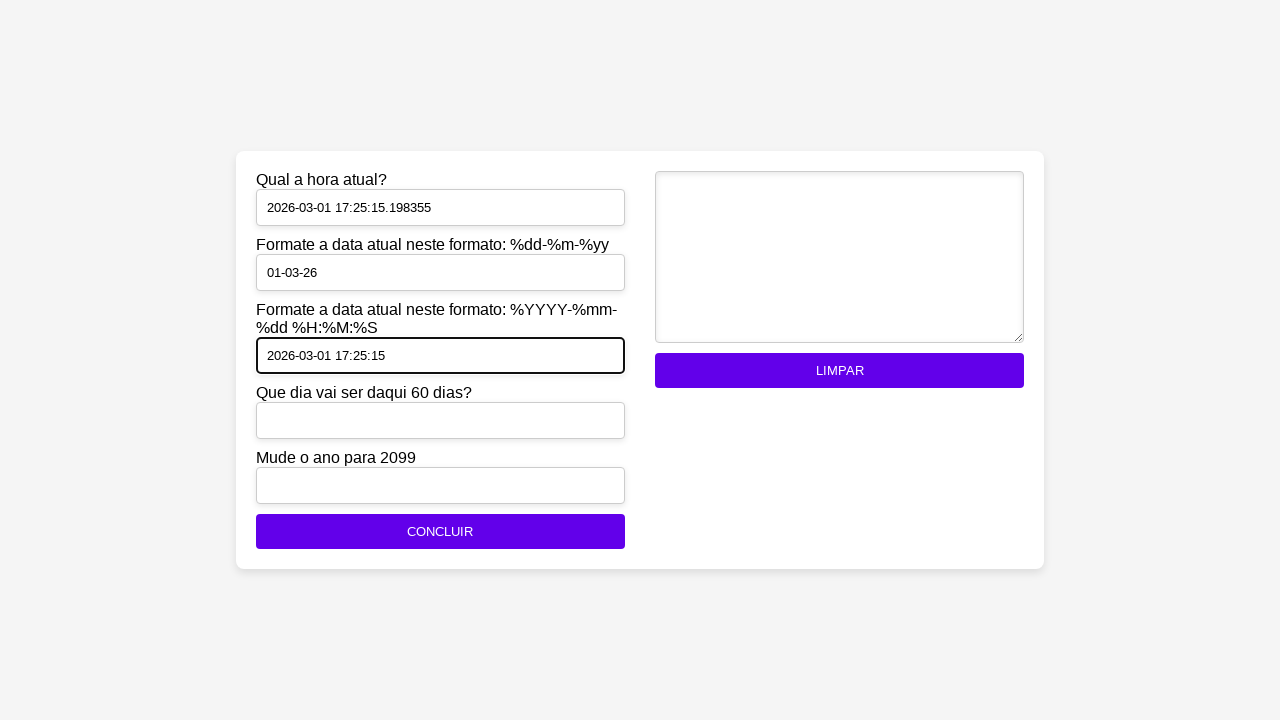

Filled date_in_60_days field with date 60 days in future on #date_in_60_days
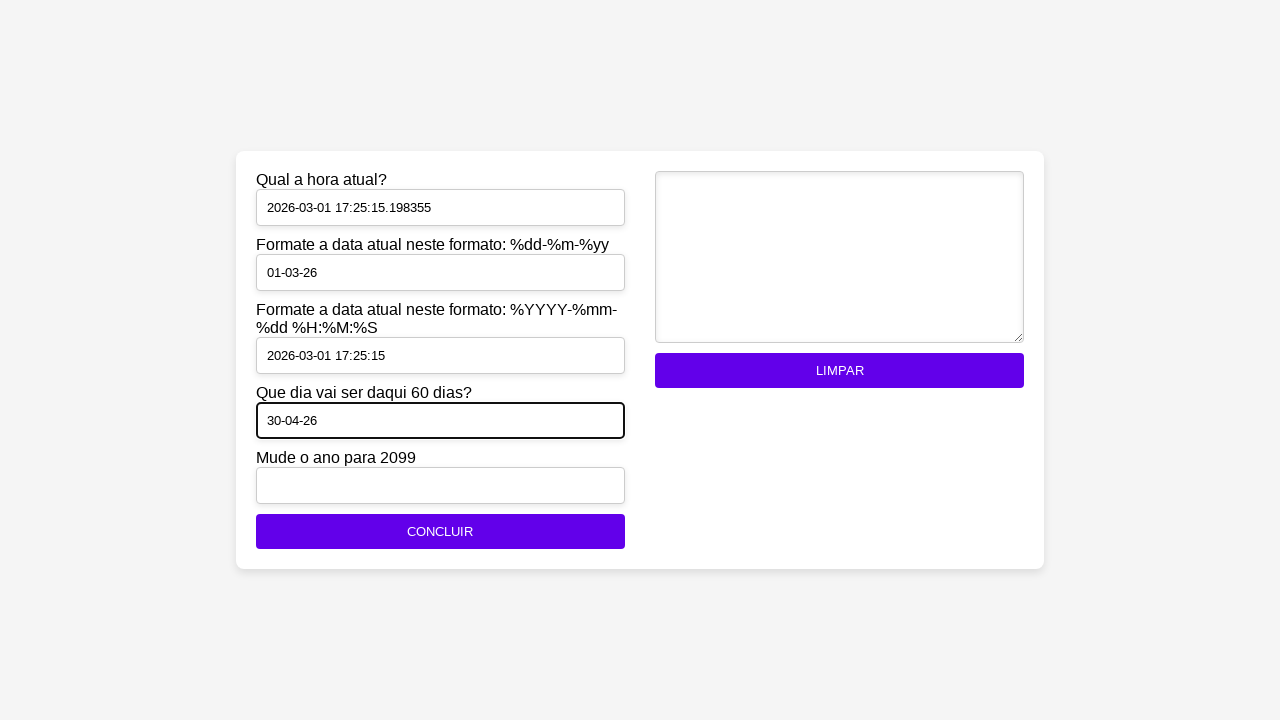

Filled year_2099 field with date in year 2099 on #year_2099
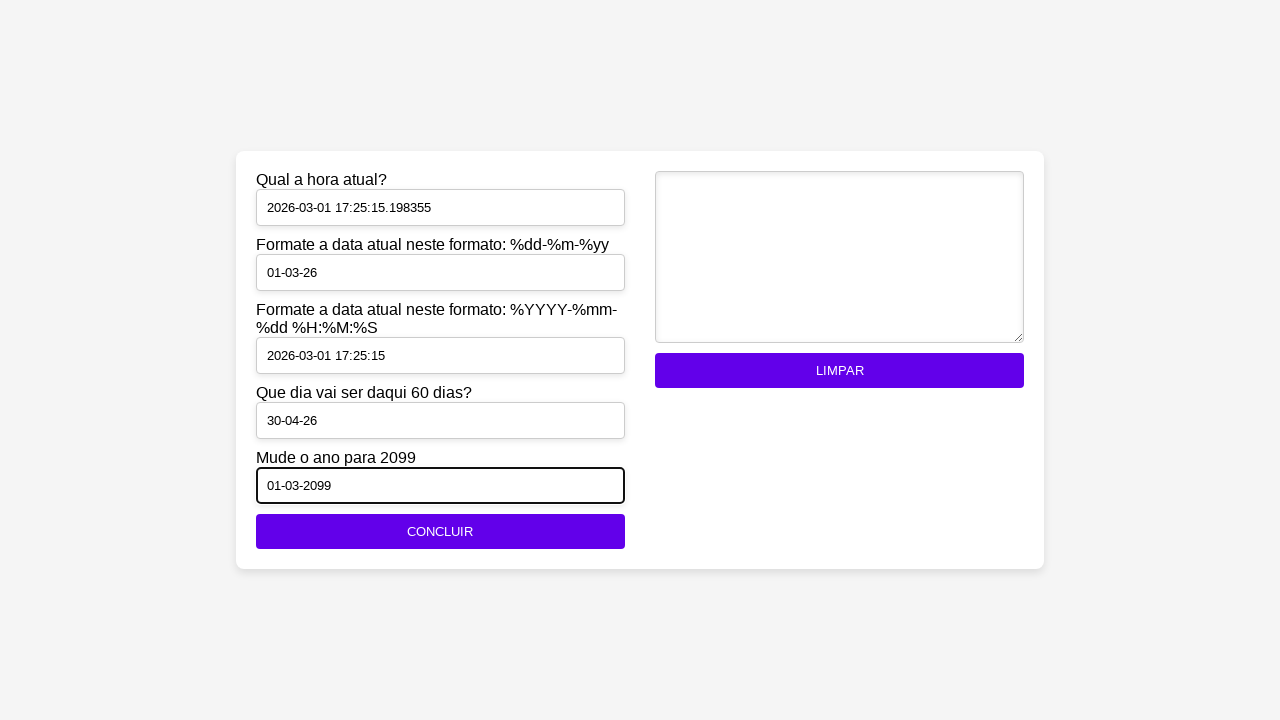

Clicked CONCLUIR (submit) button at (440, 532) on xpath=//button[text()='CONCLUIR']
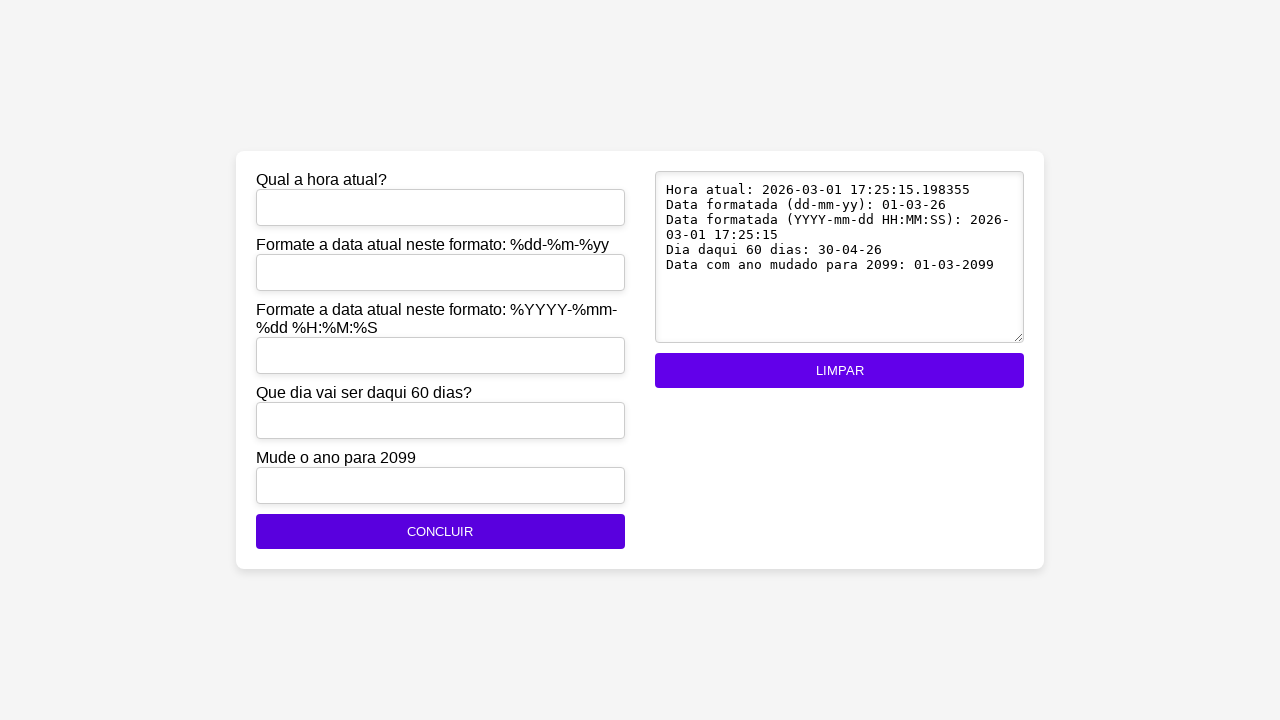

Waited 2 seconds for form submission to complete
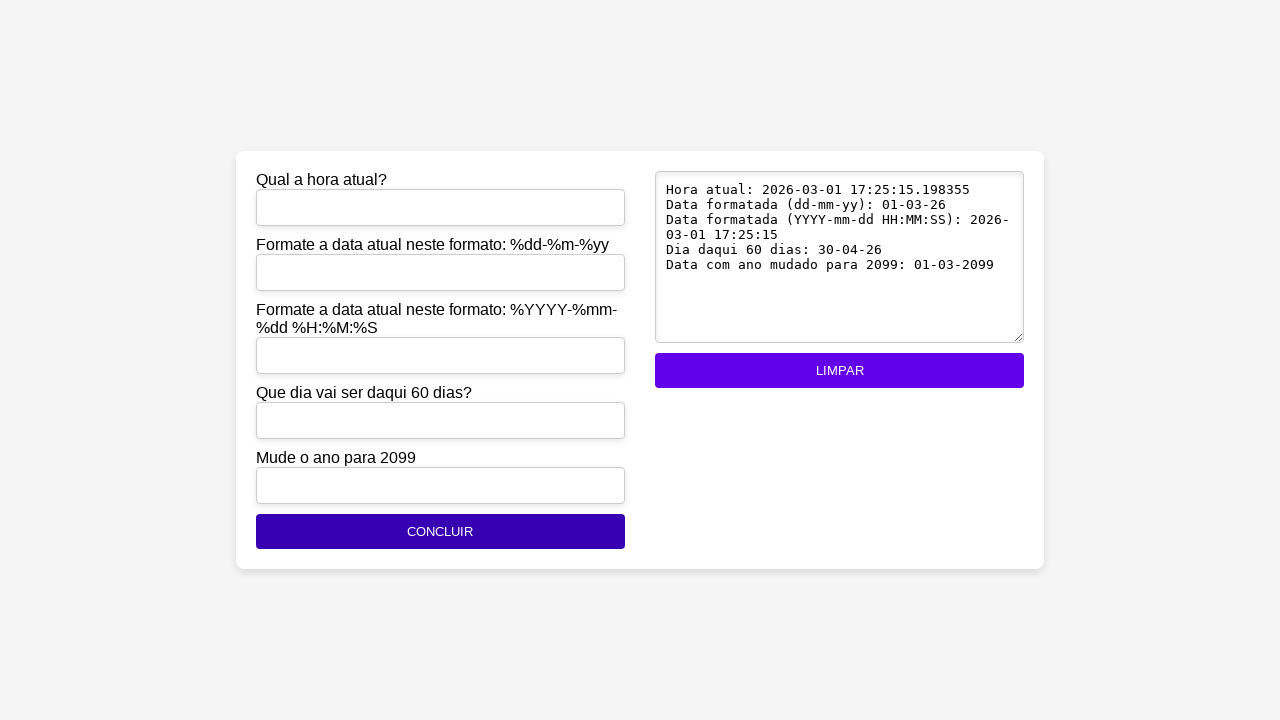

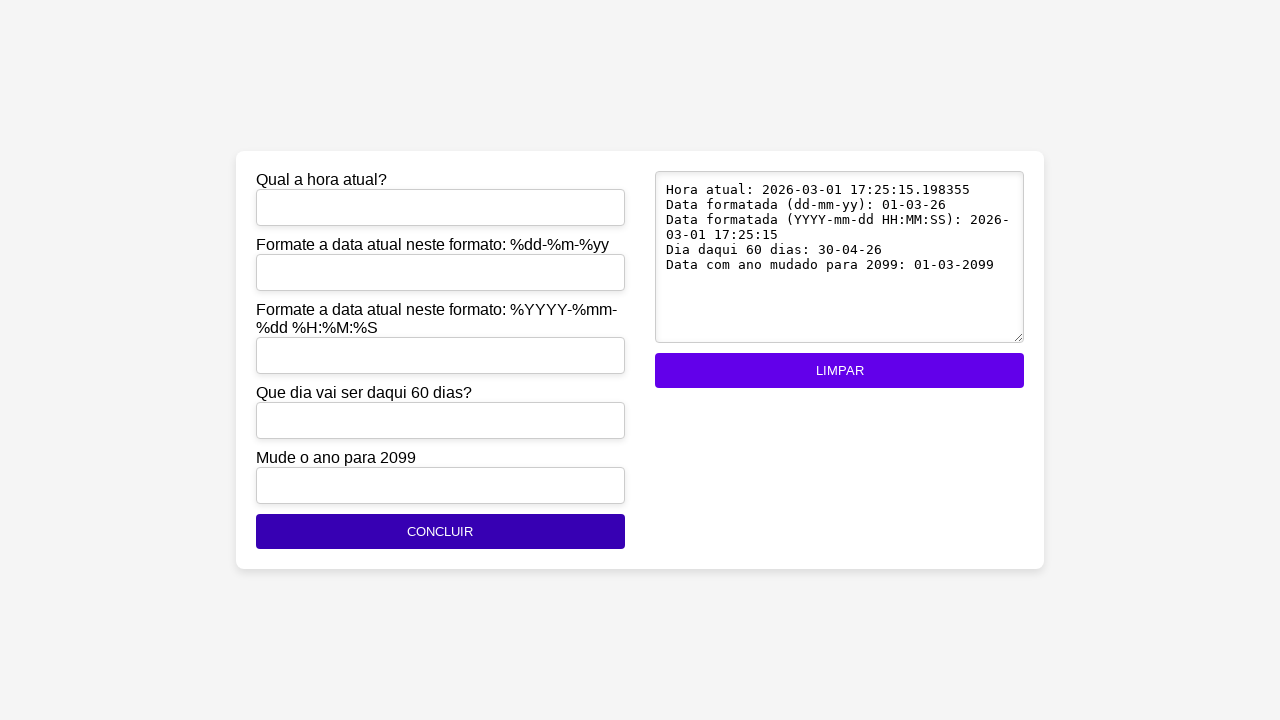